Tests form input, JavaScript execution for getting values, clicking elements via JavaScript, and scrolling on an Angular practice page

Starting URL: https://rahulshettyacademy.com/angularpractice/

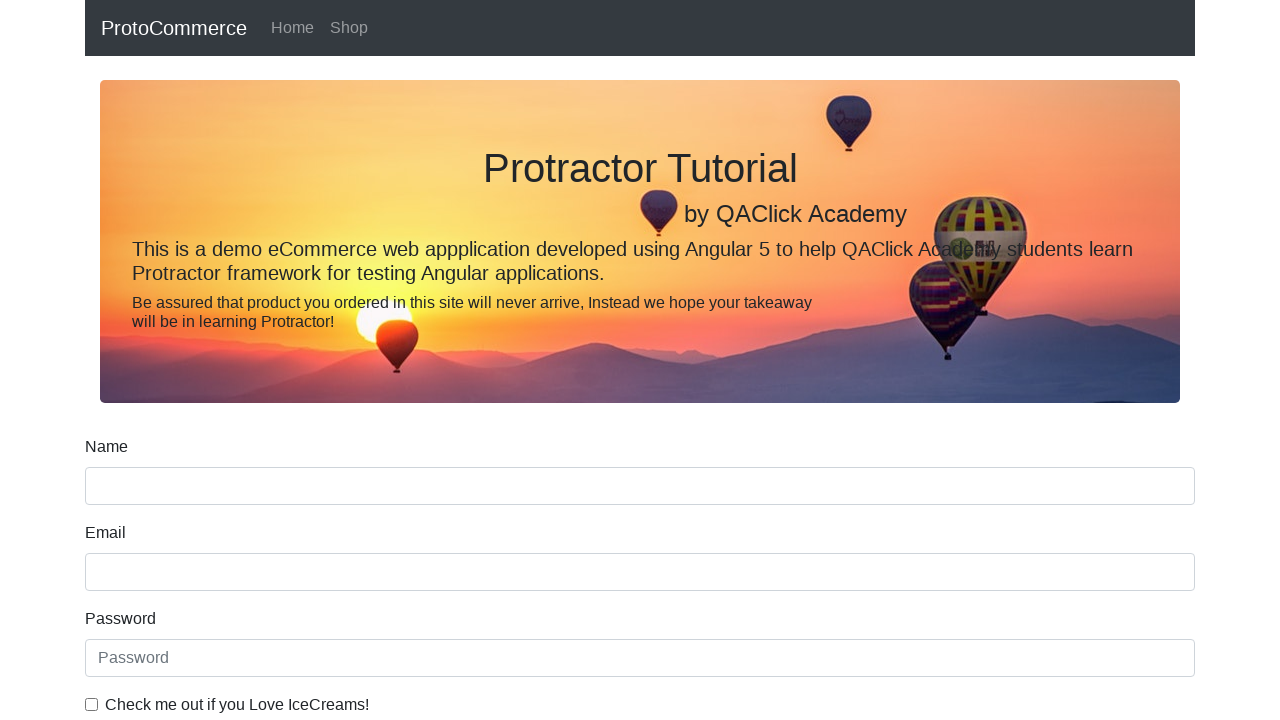

Filled name field with 'hello' on input[name='name']
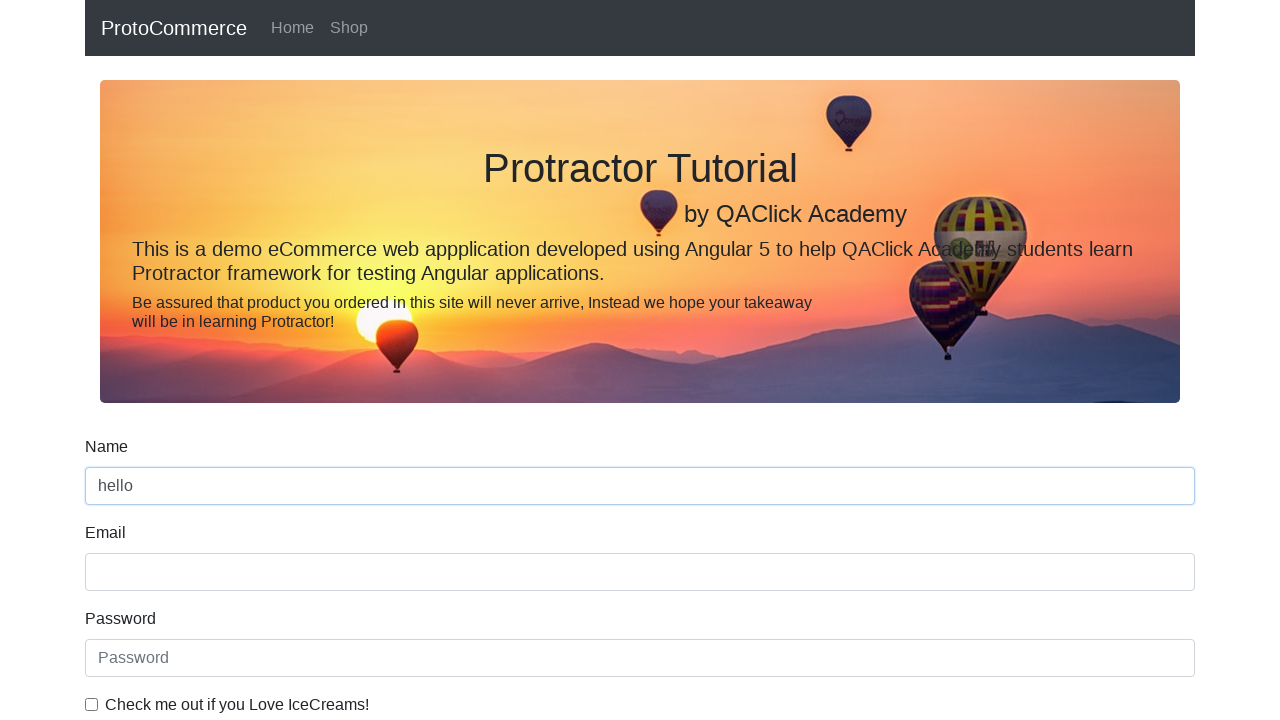

Retrieved name field value using input_value() method
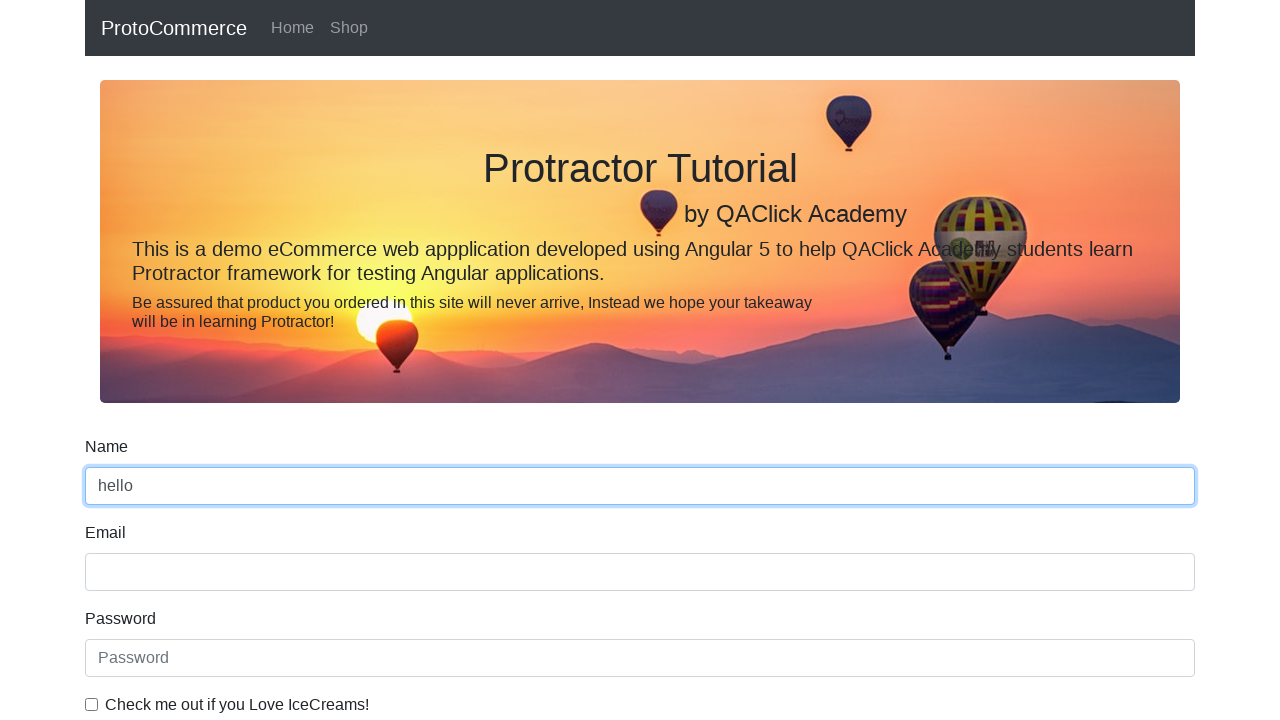

Retrieved name field value using JavaScript execution
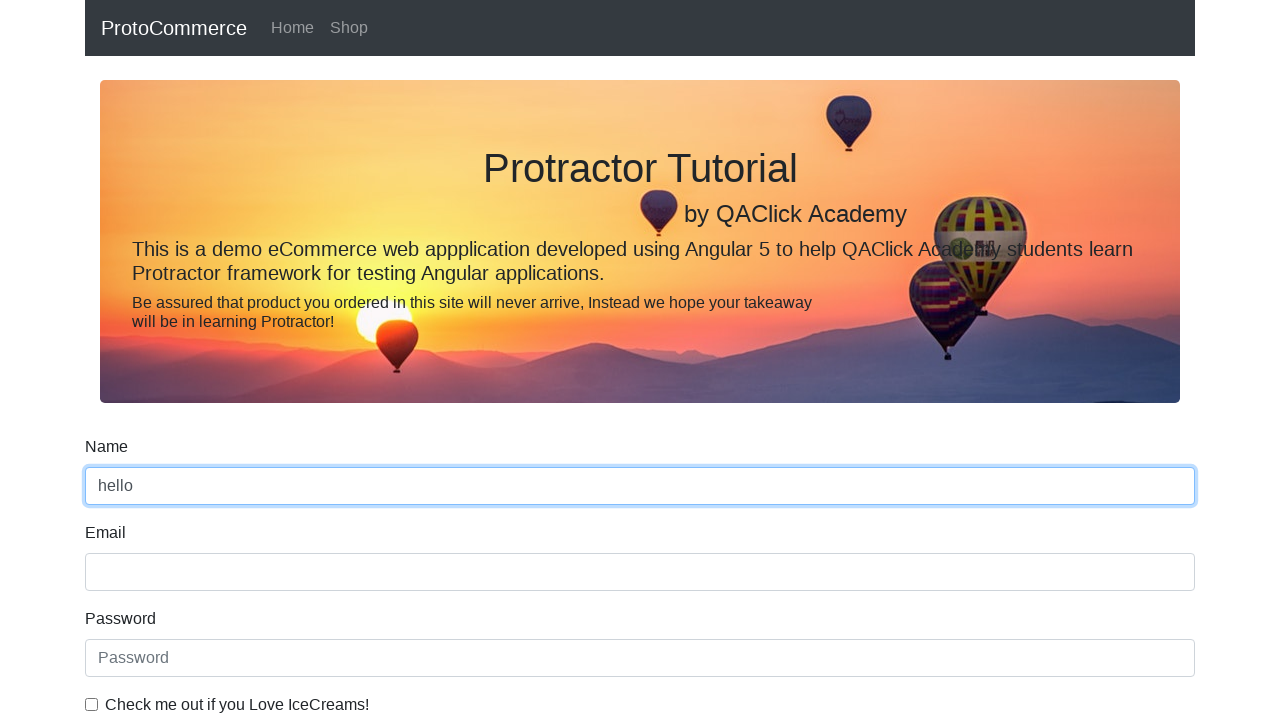

Clicked shop link using JavaScript execution
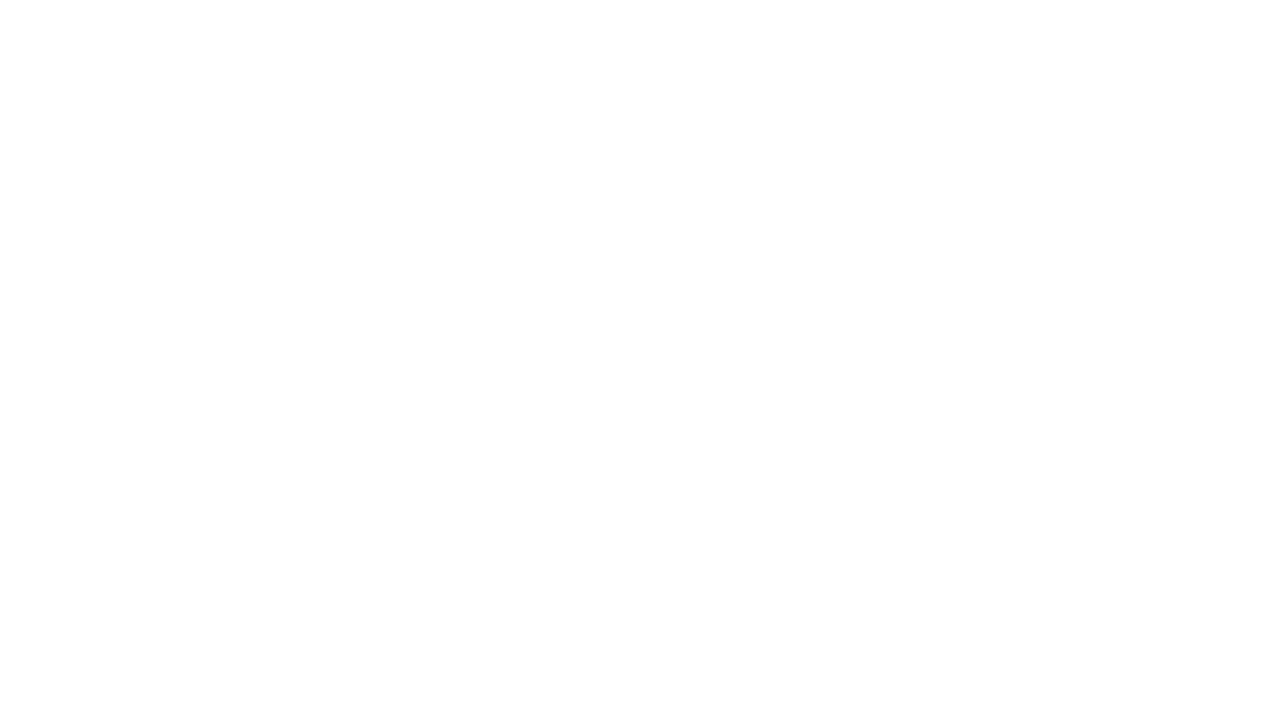

Scrolled to bottom of the page
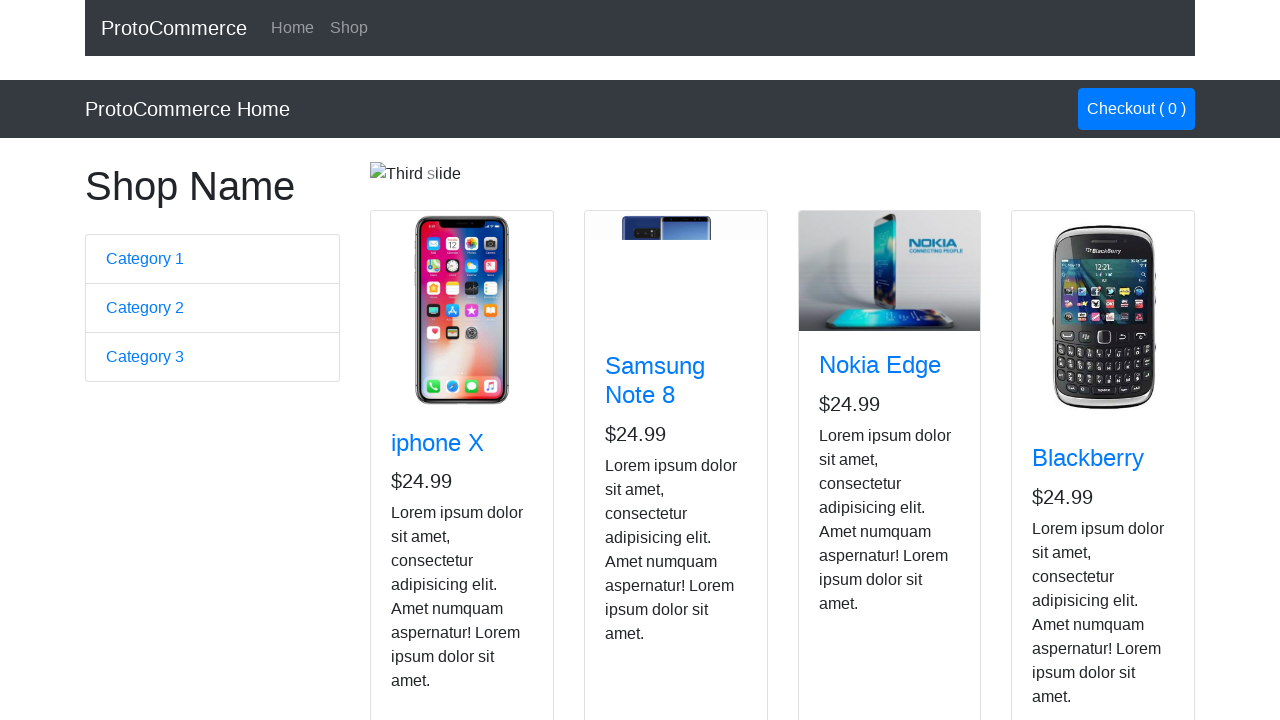

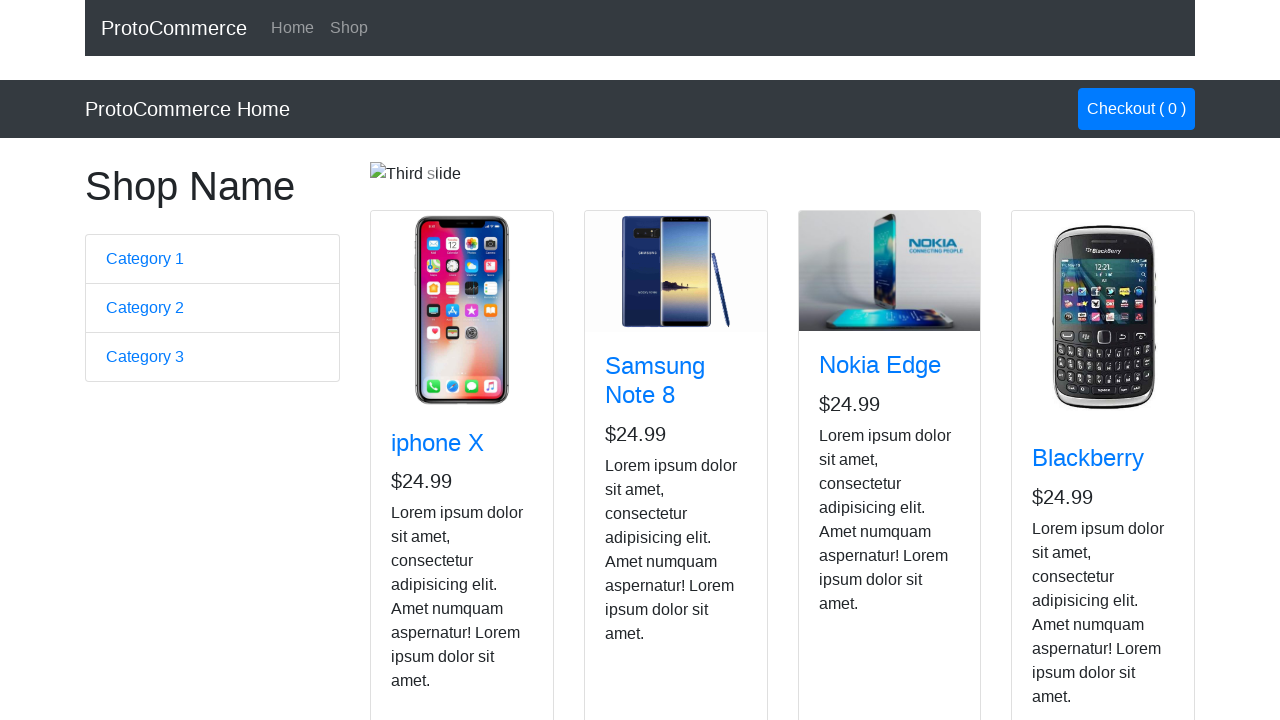